Tests that the ShiningPanda plugin page on Jenkins plugins site displays the correct title

Starting URL: https://plugins.jenkins.io/shiningpanda

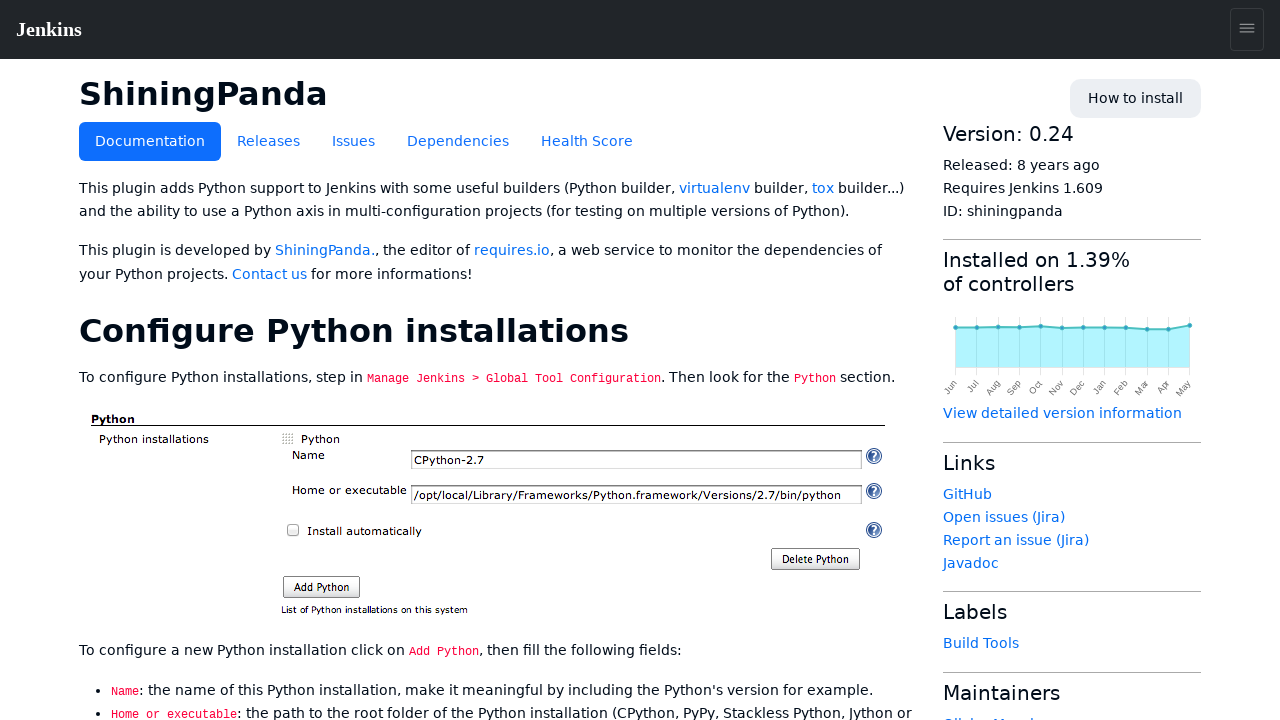

Navigated to ShiningPanda plugin page on Jenkins plugins site
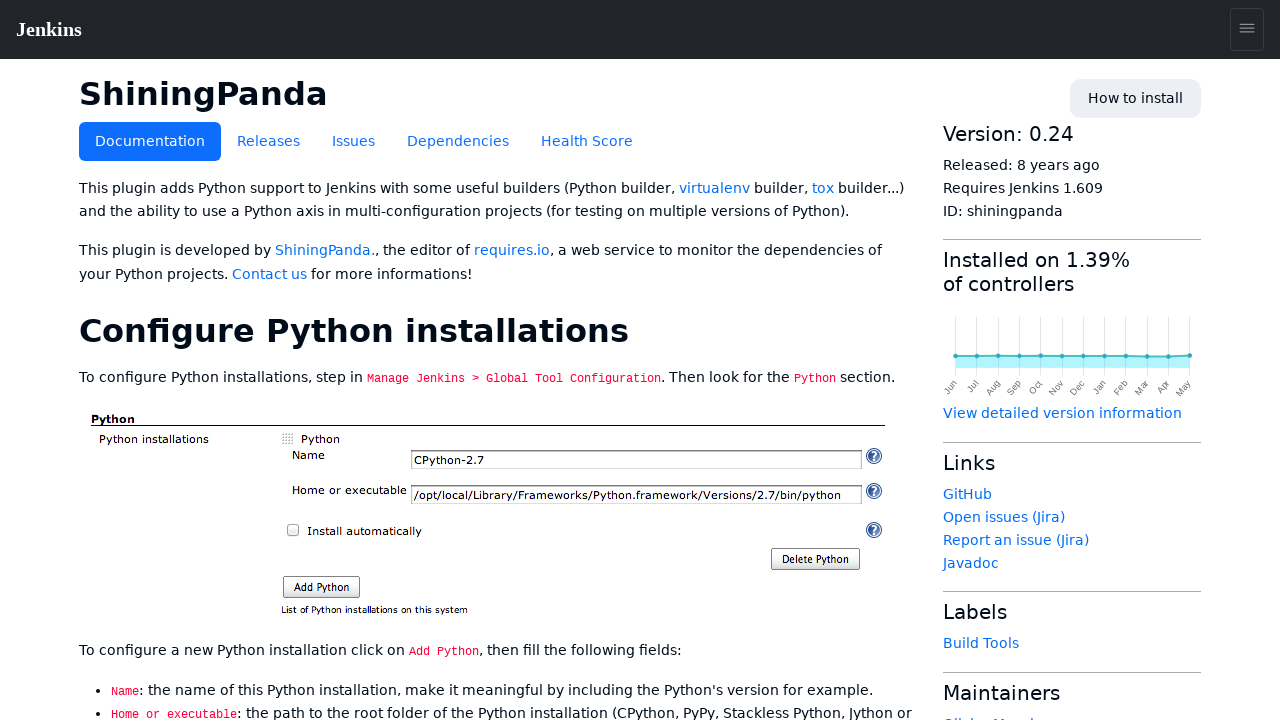

Located title element with class 'title'
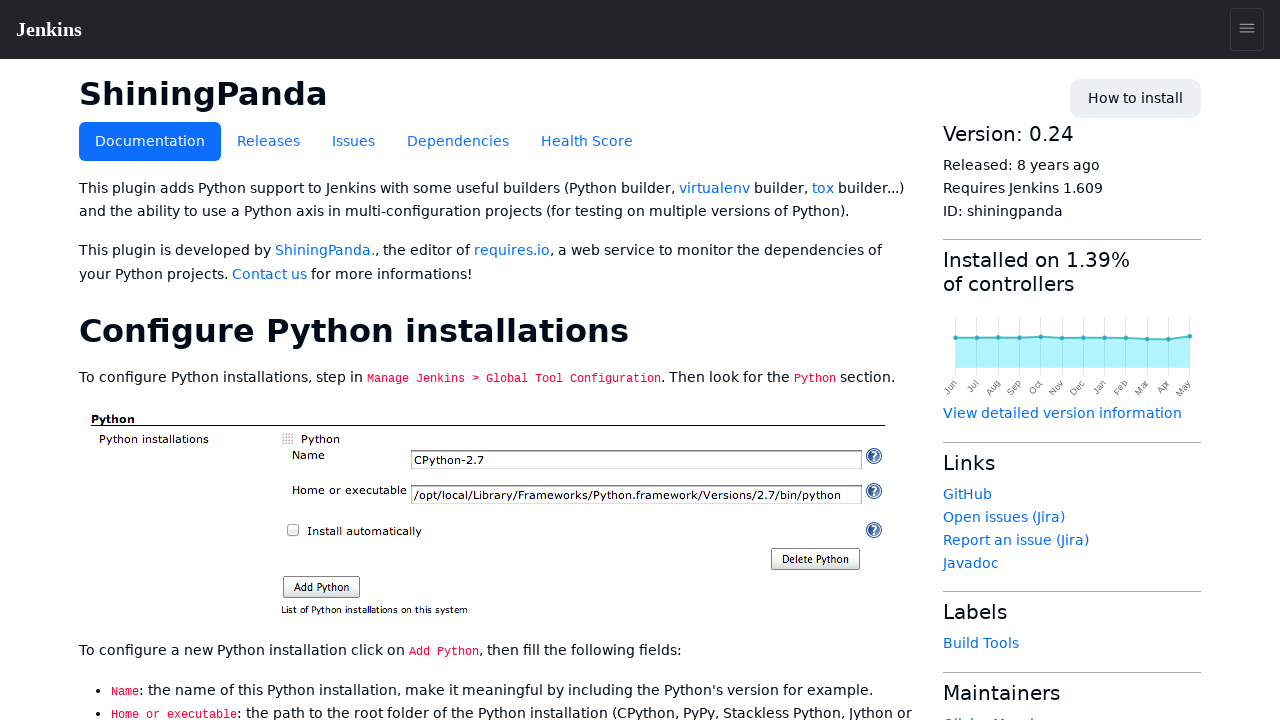

Title element loaded and is visible
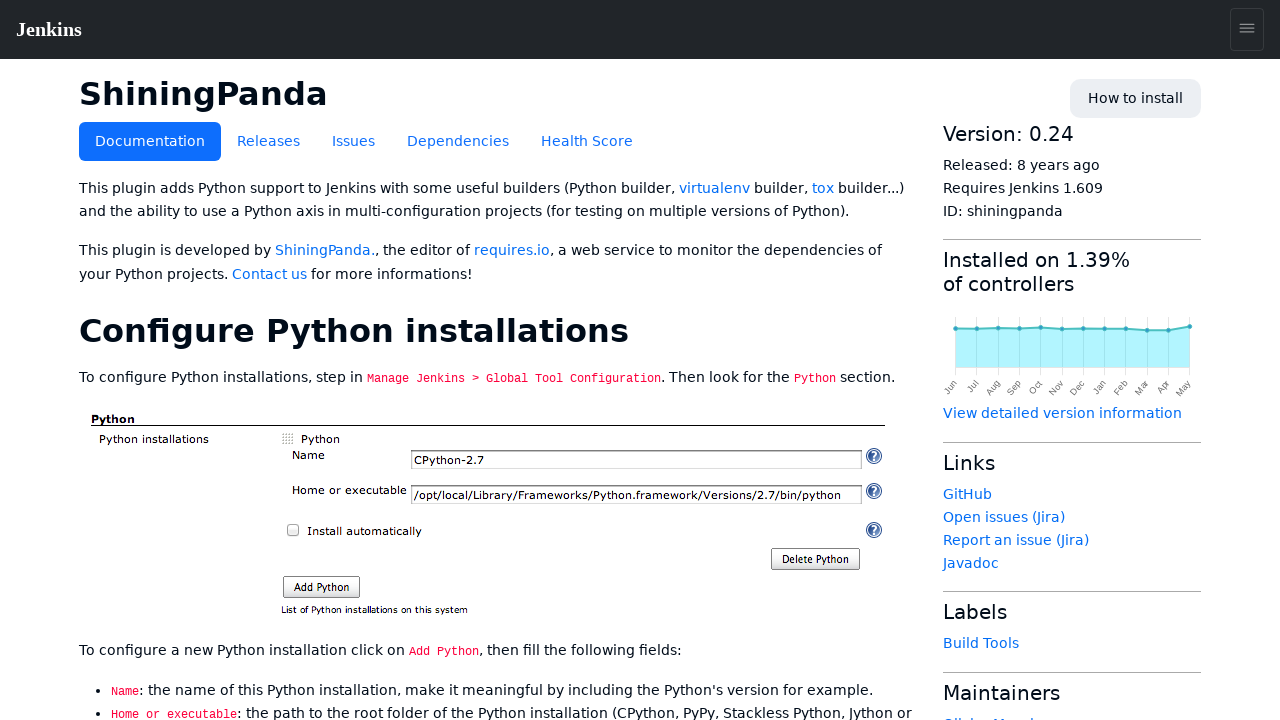

Verified that title element is visible
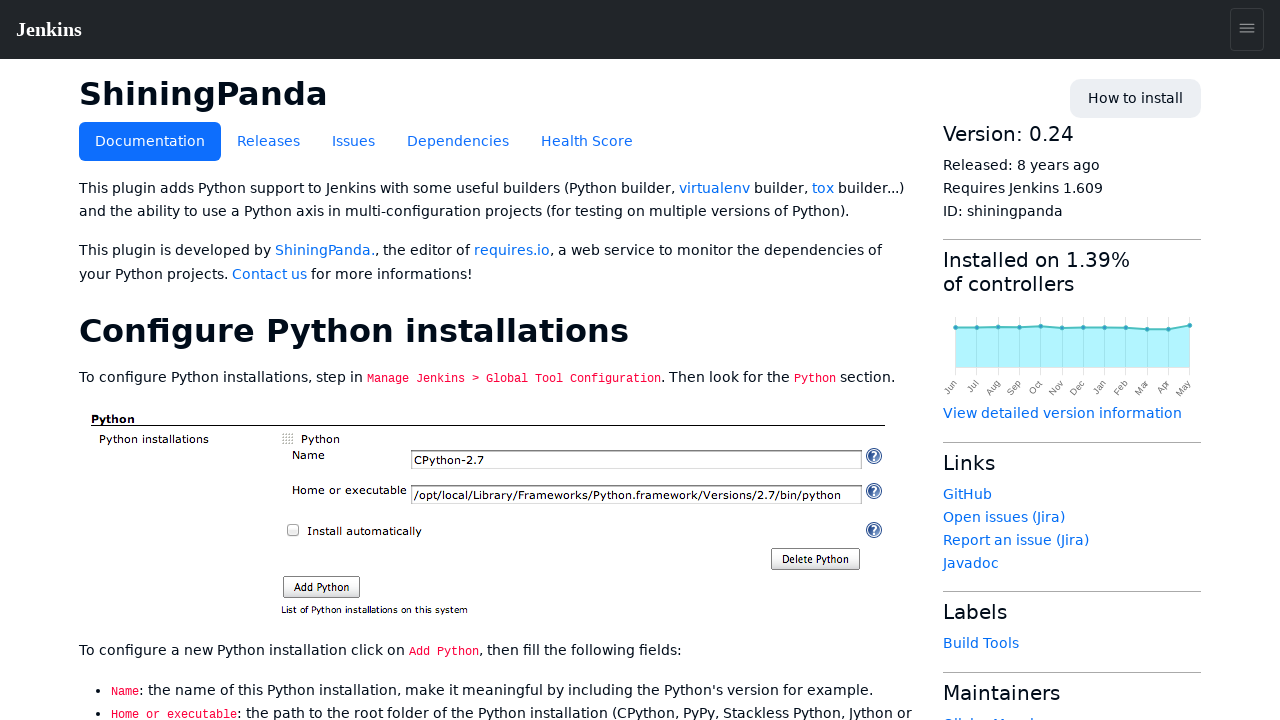

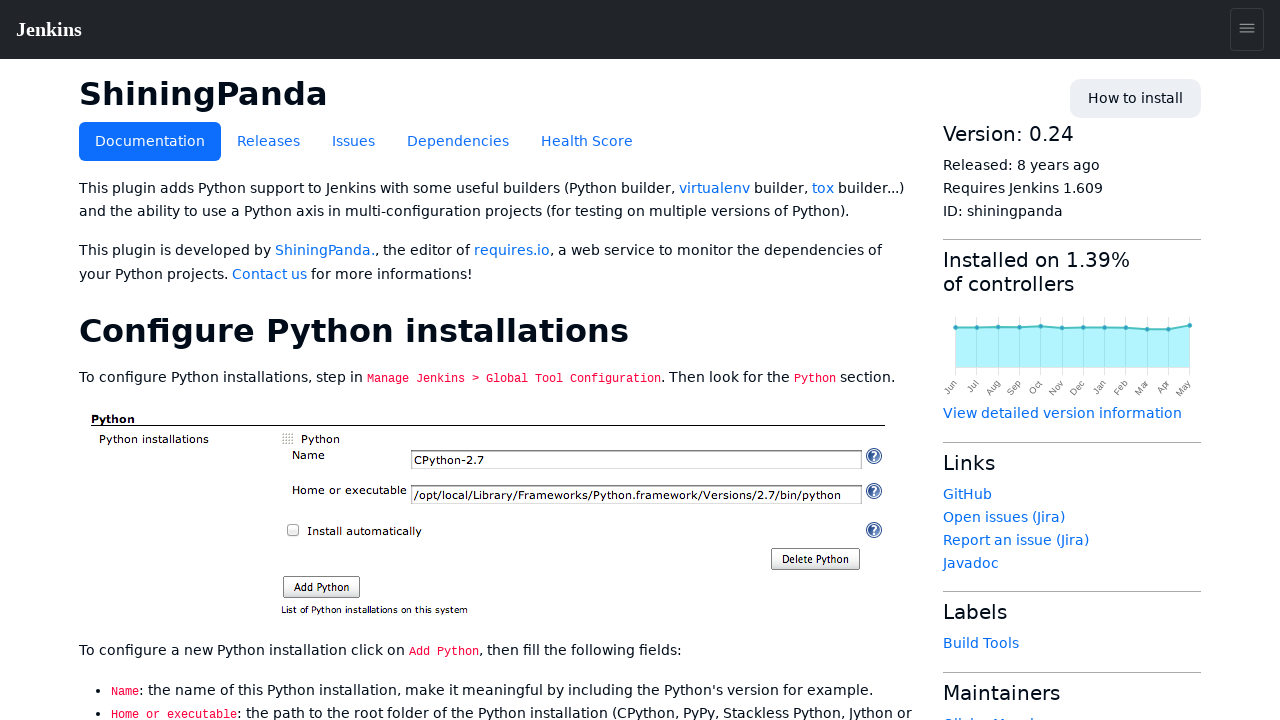